Tests triangle classification for an isosceles triangle with first and third sides equal

Starting URL: https://testpages.eviltester.com/styled/apps/triangle/triangle001.html

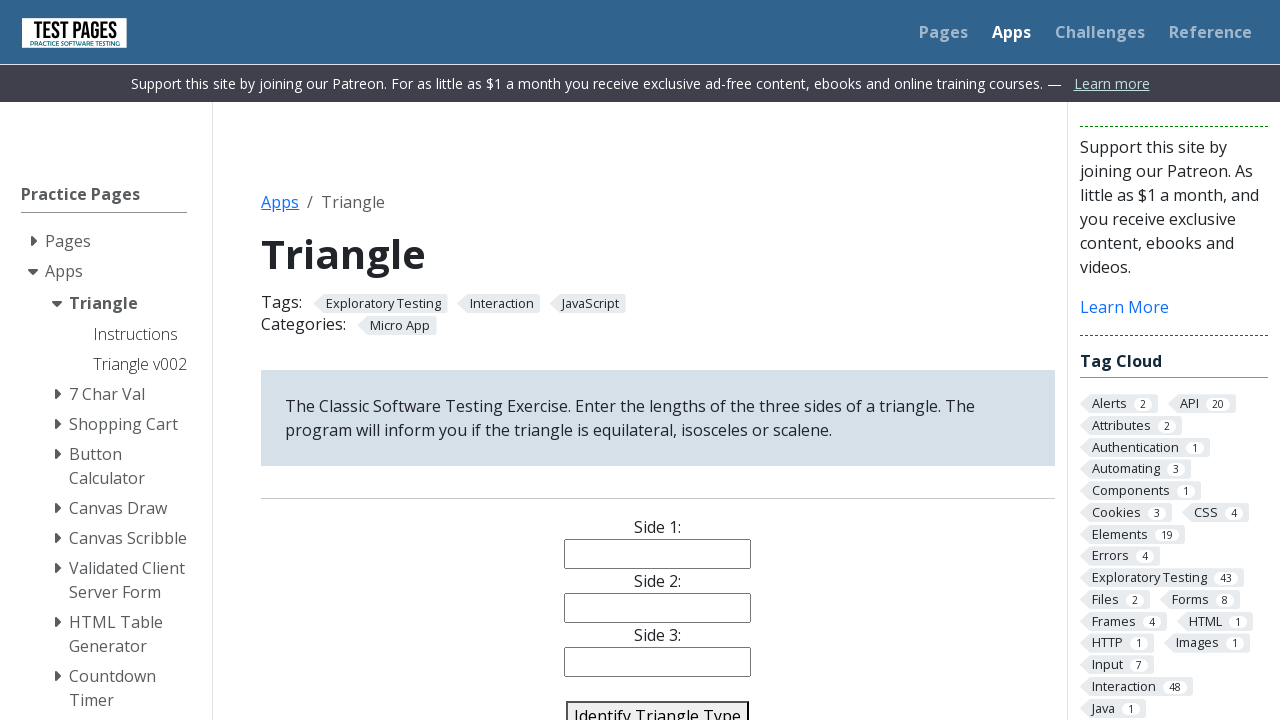

Filled side1 input with '15' on input[name='side1']
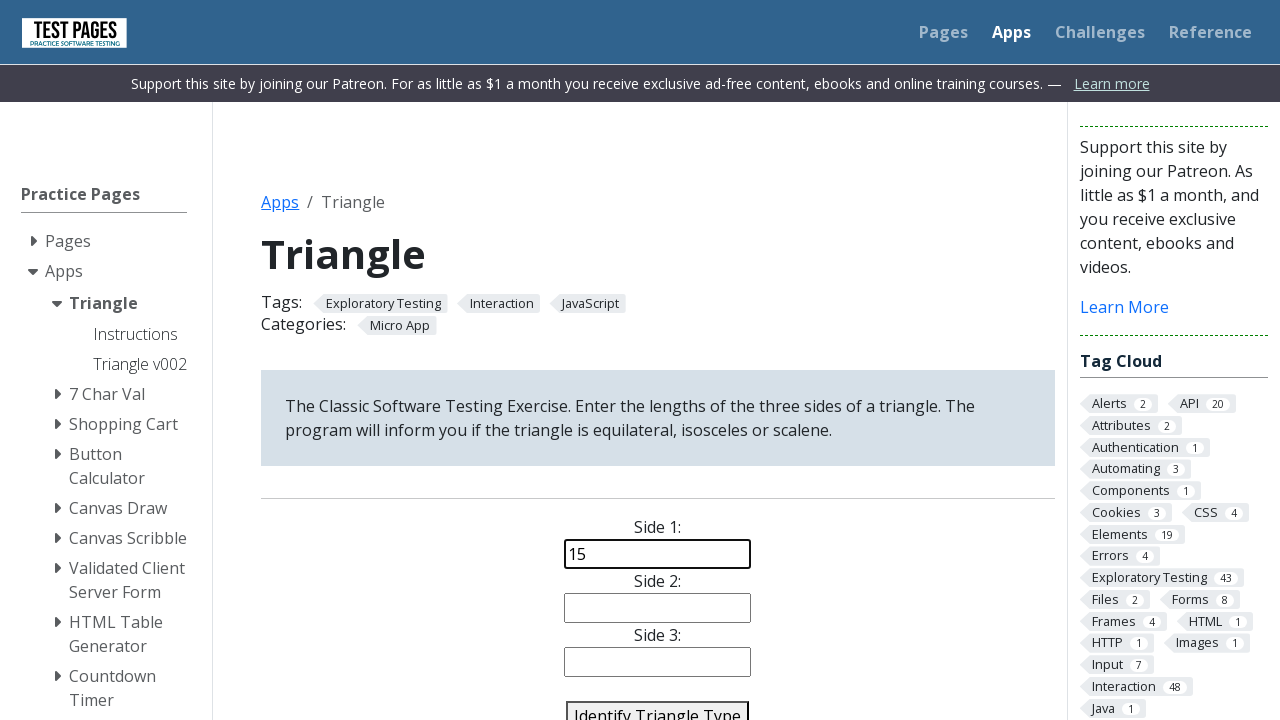

Filled side2 input with '20' on input[name='side2']
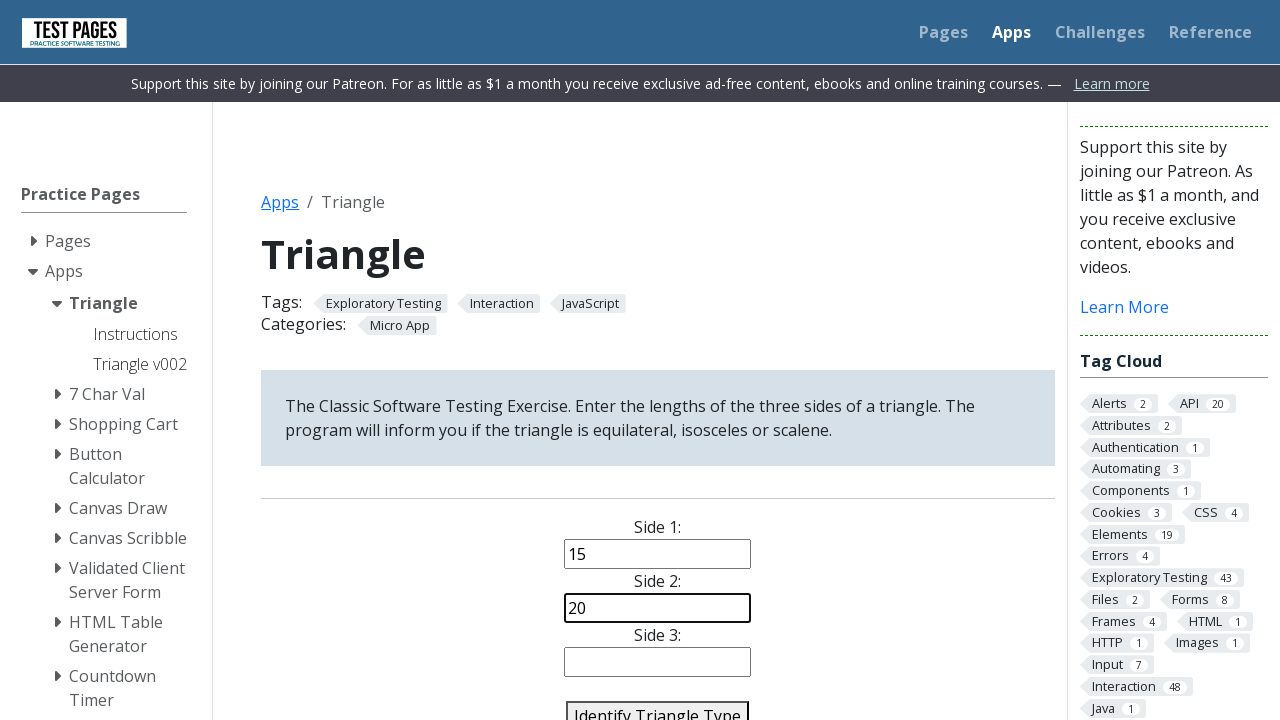

Filled side3 input with '15' for isosceles triangle on input[name='side3']
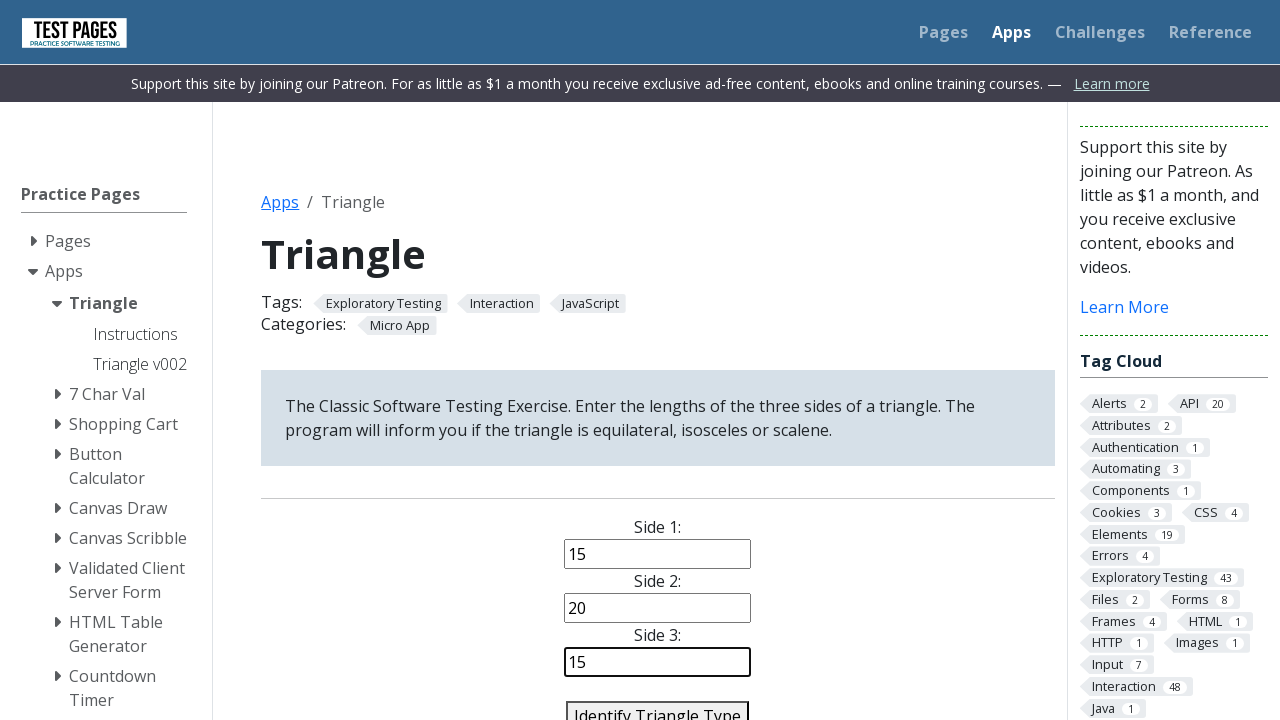

Clicked identify triangle button at (658, 705) on #identify-triangle-action
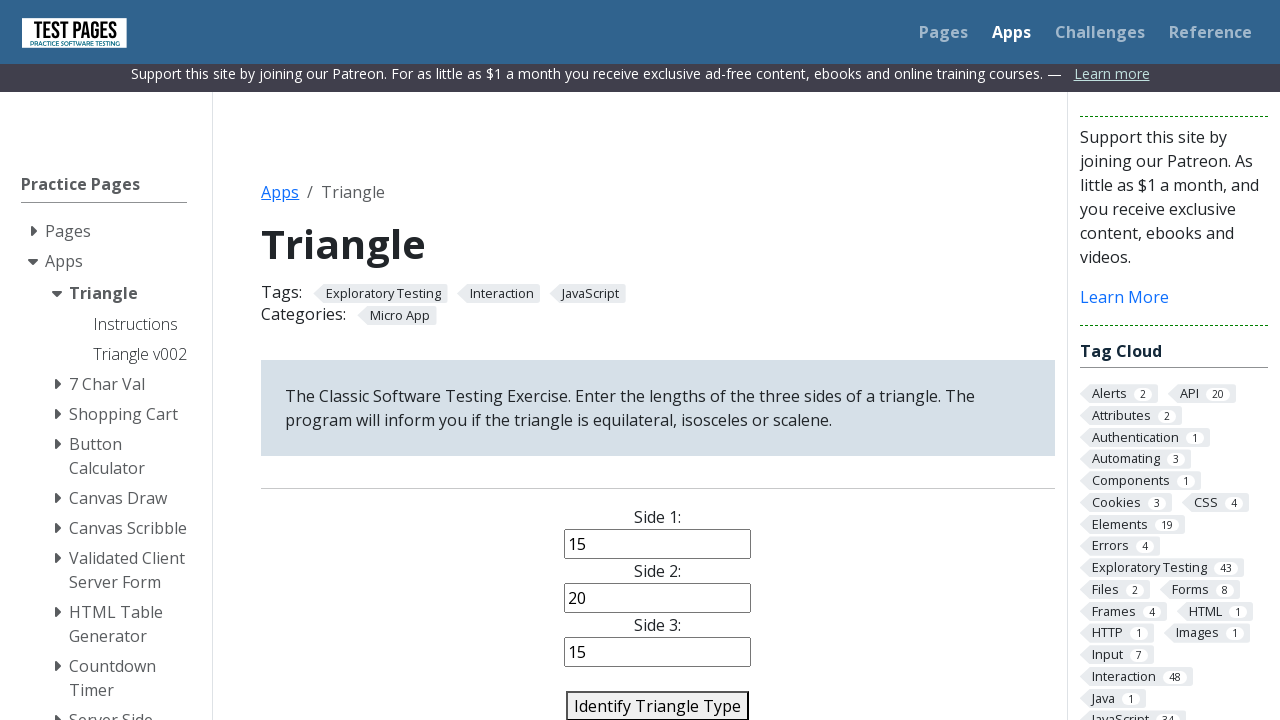

Triangle type result appeared on page
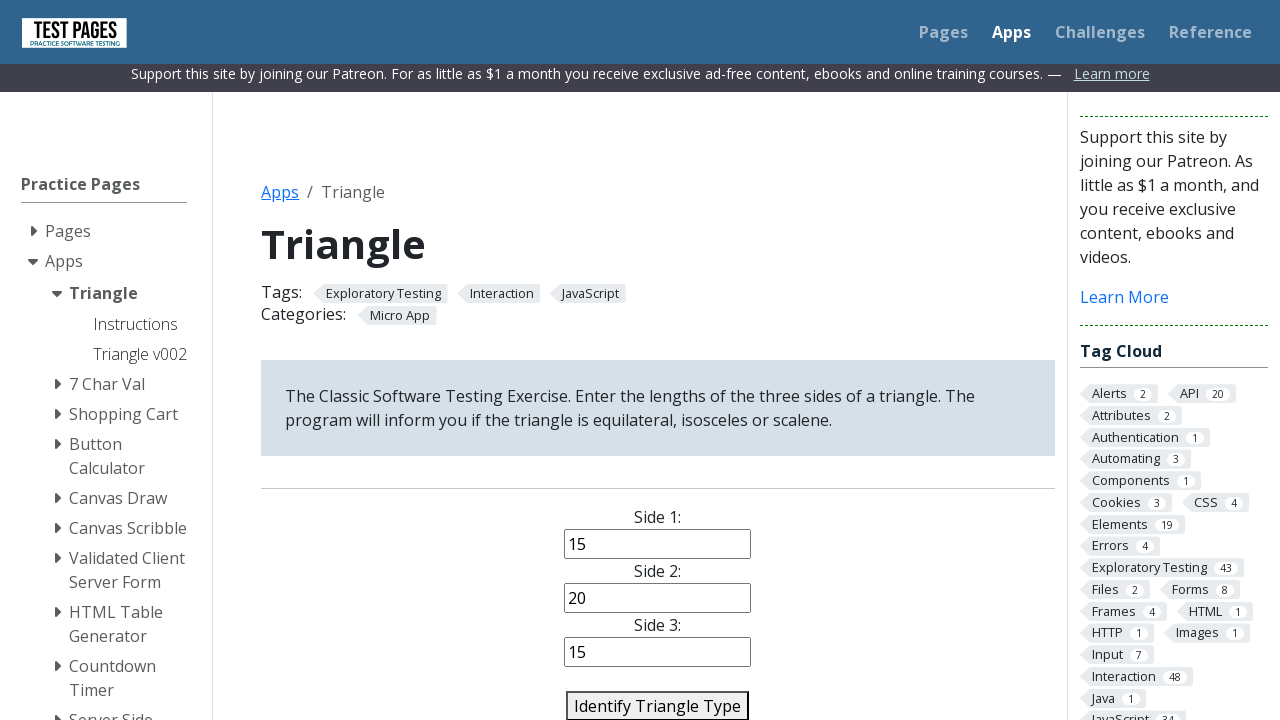

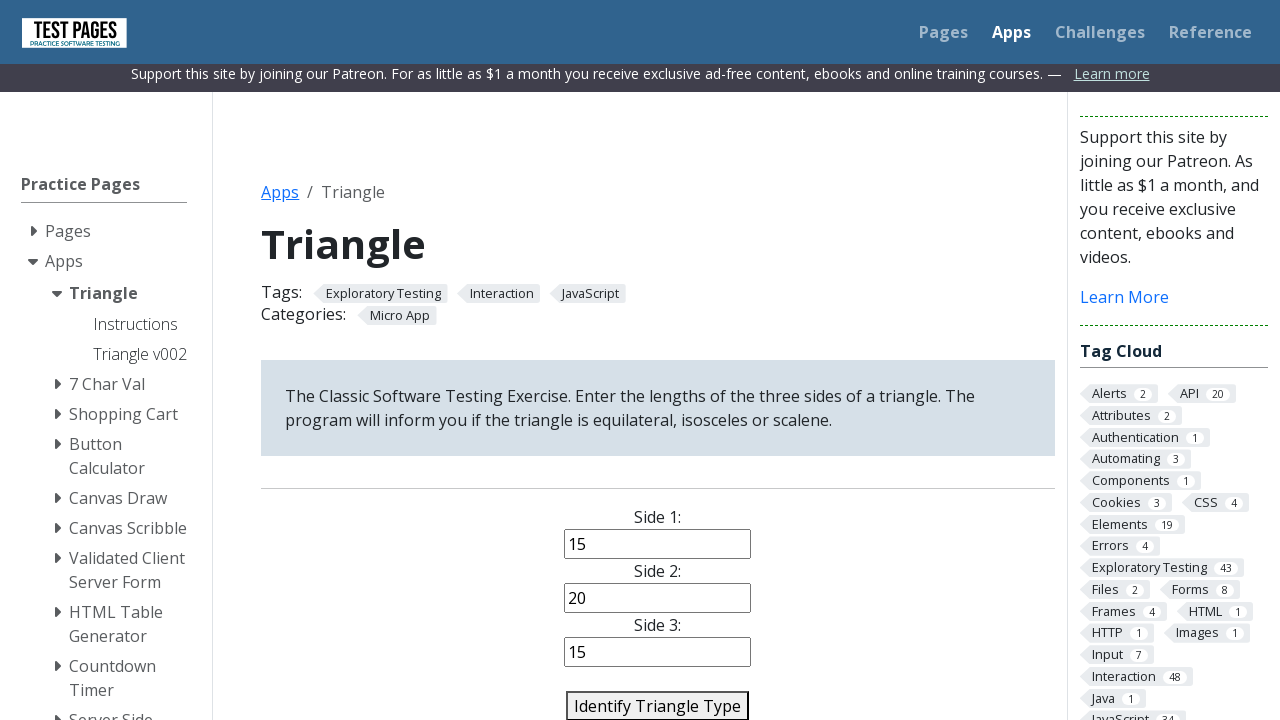